Tests window switching functionality by clicking a link that opens a new window, verifying content in the new window, and then switching back to the original window to verify its content.

Starting URL: https://the-internet.herokuapp.com/windows

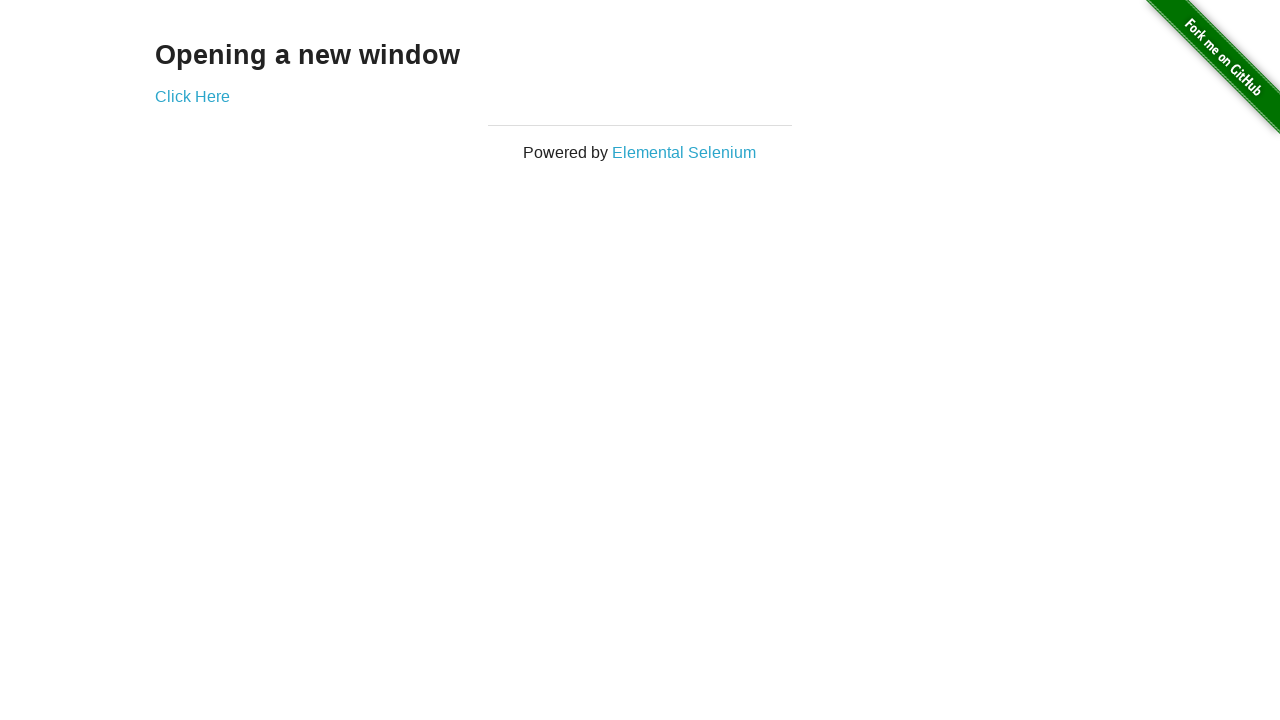

Verified heading text is 'Opening a new window'
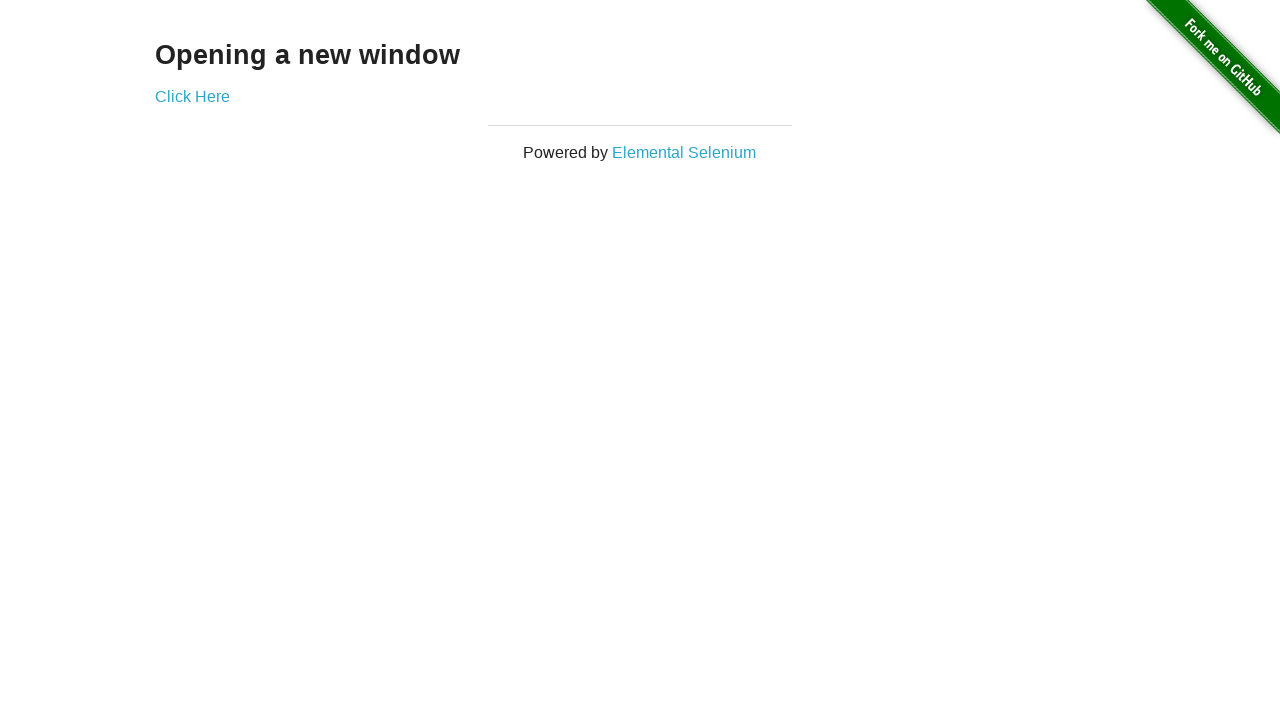

Verified page title is 'The Internet'
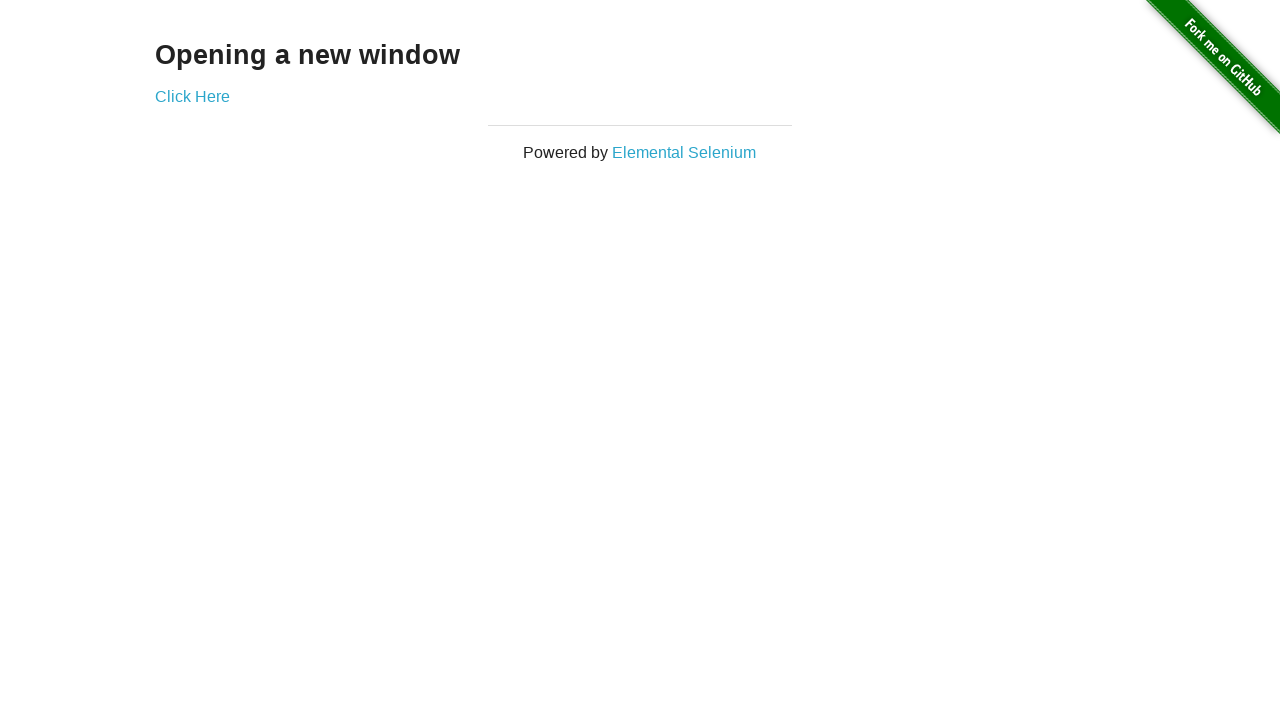

Clicked 'Click Here' link to open new window at (192, 96) on text=Click Here
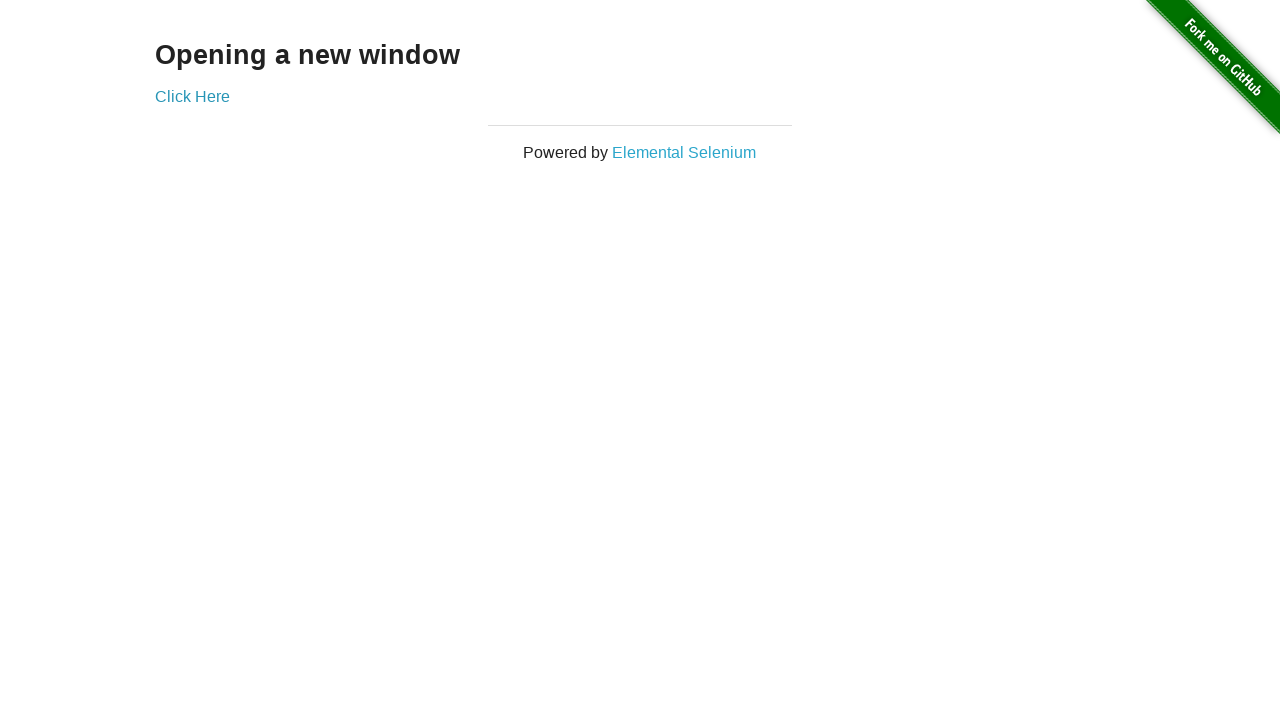

New window loaded successfully
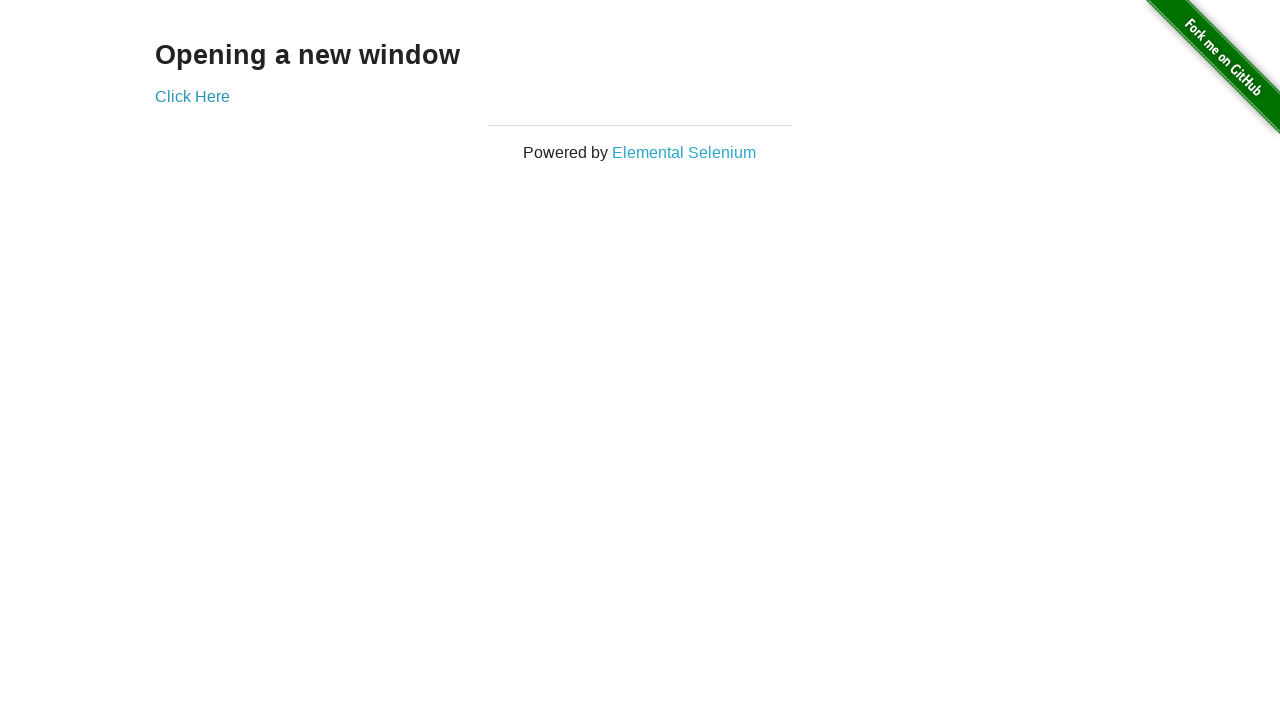

Verified new window title is 'New Window'
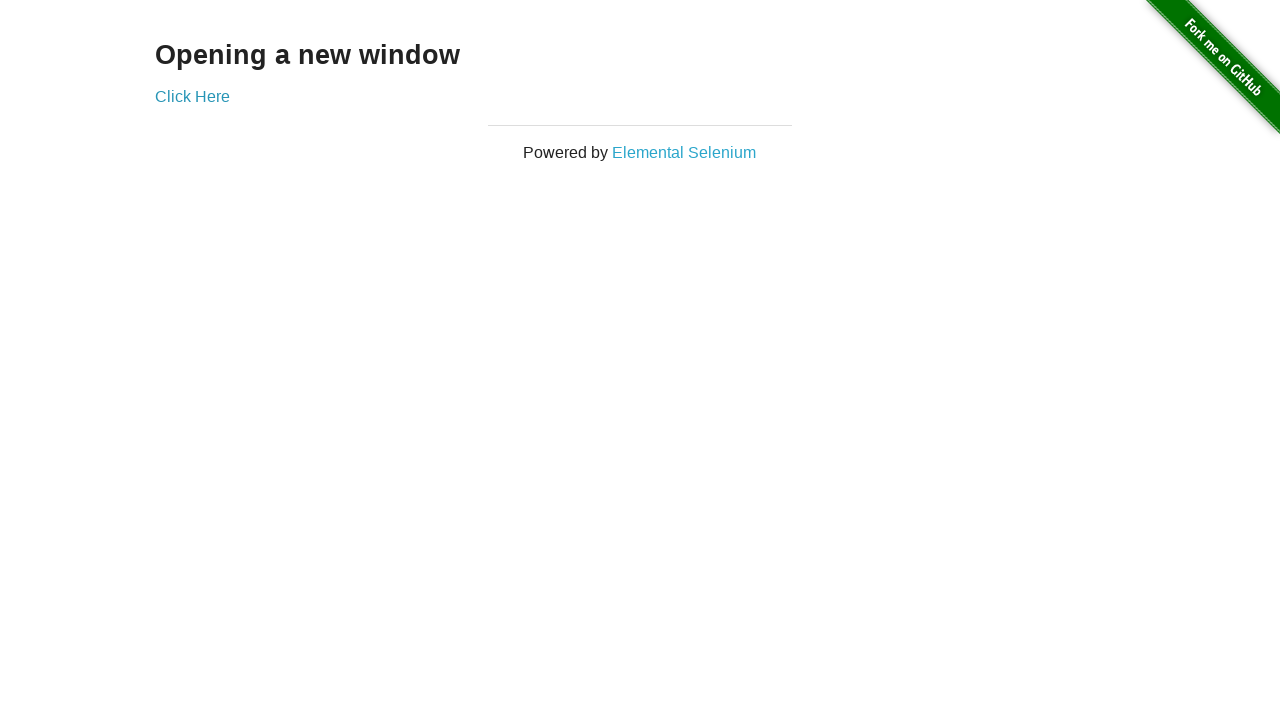

Verified new window heading text is 'New Window'
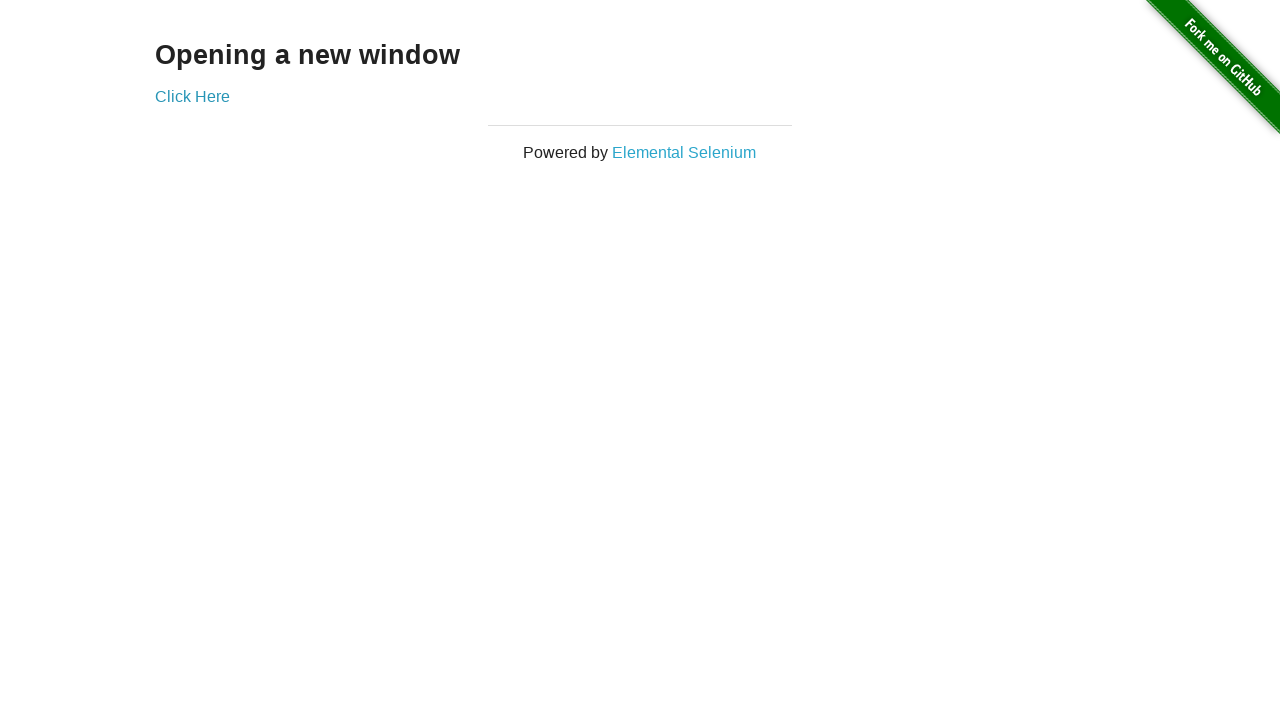

Switched back to original window
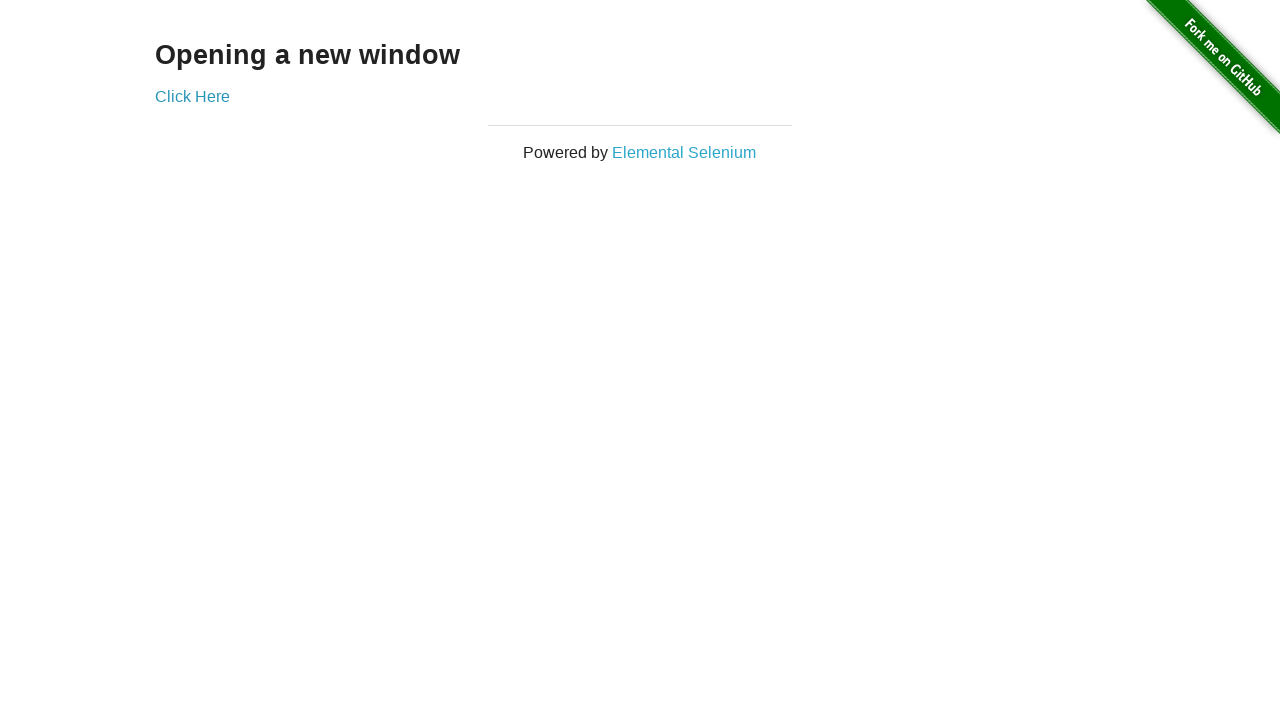

Verified original window title is still 'The Internet'
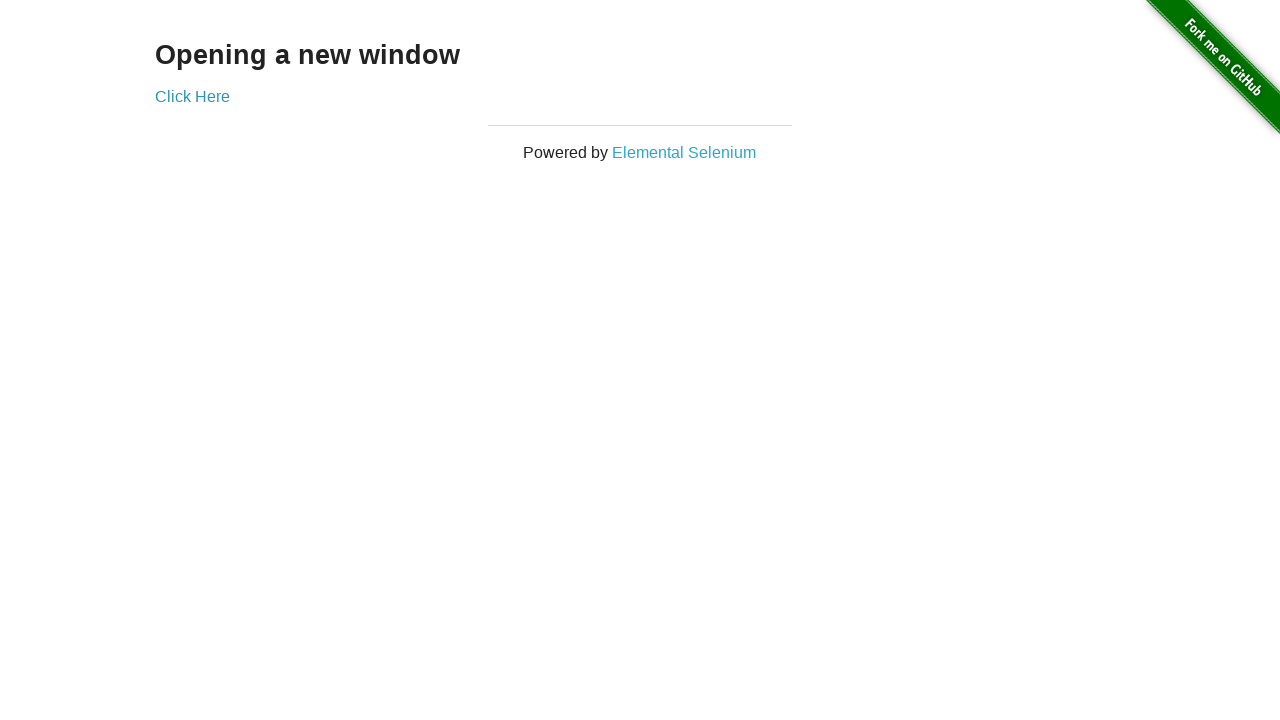

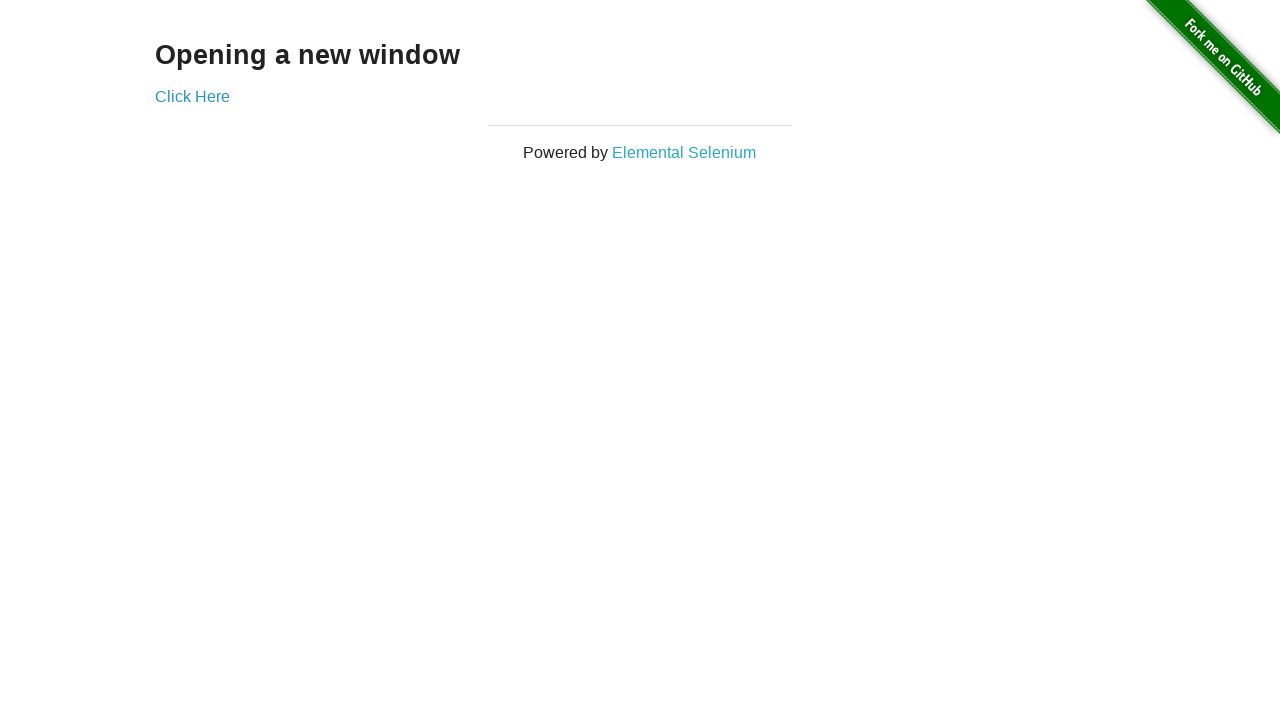